Tests the color-it.ua website by setting viewport size and verifying that the banner logo and link elements are present on the page.

Starting URL: https://color-it.ua

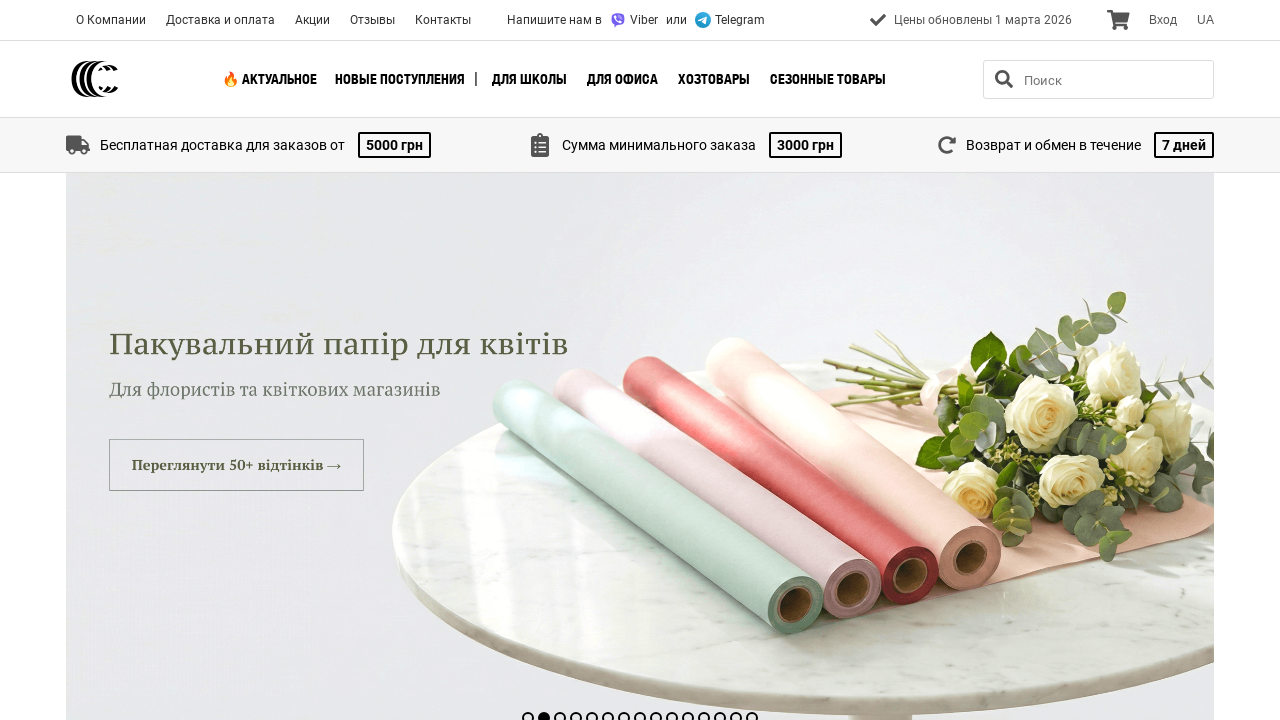

Set viewport size to 1024x768
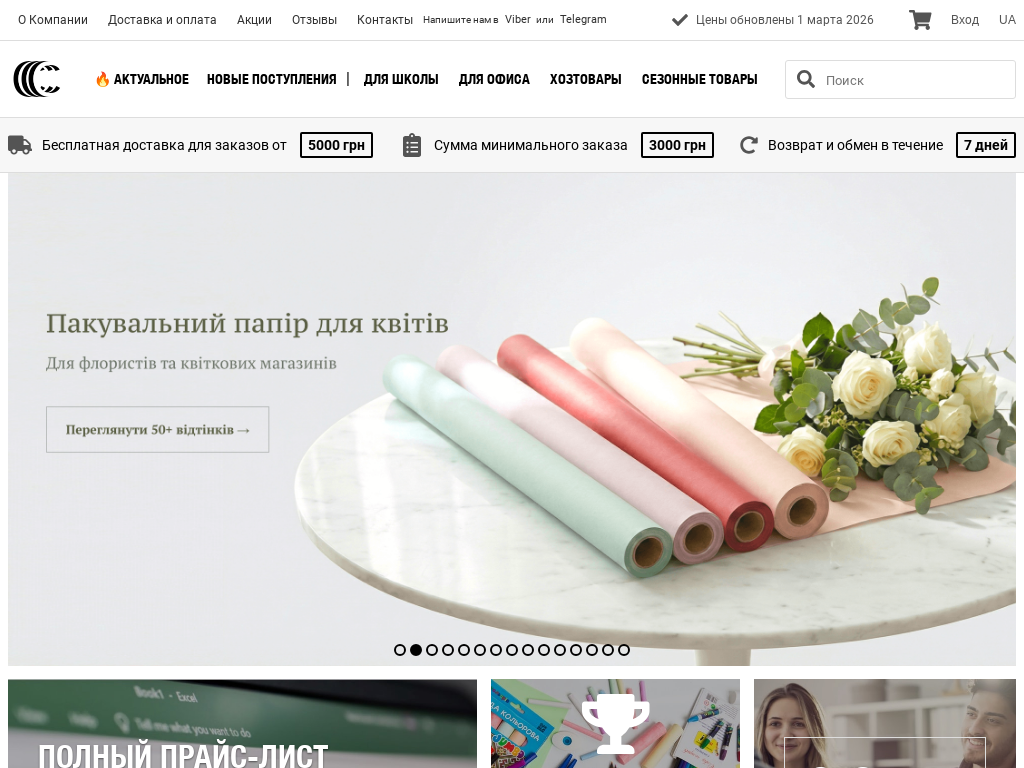

Banner logo element loaded and verified
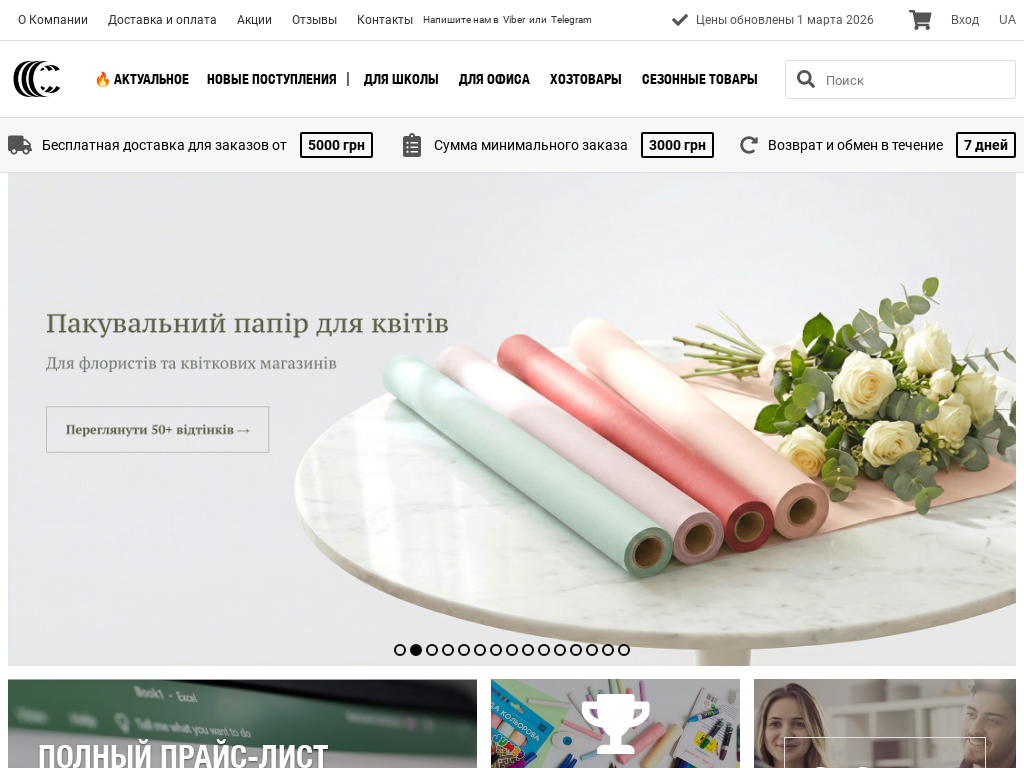

See all link element loaded and verified
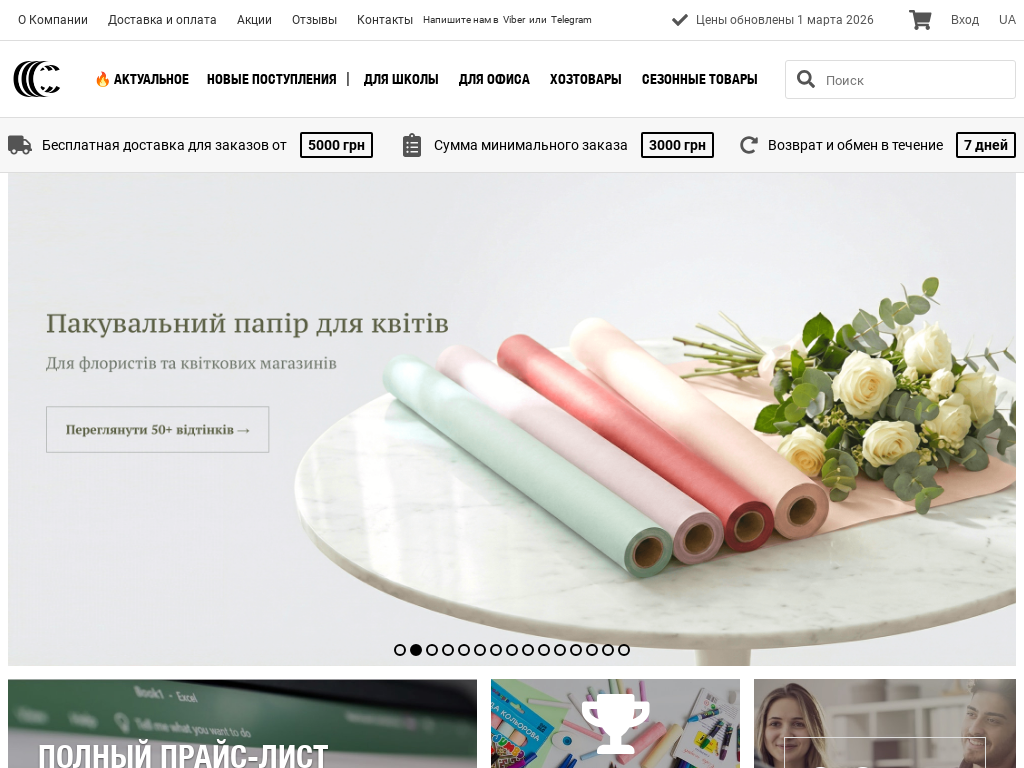

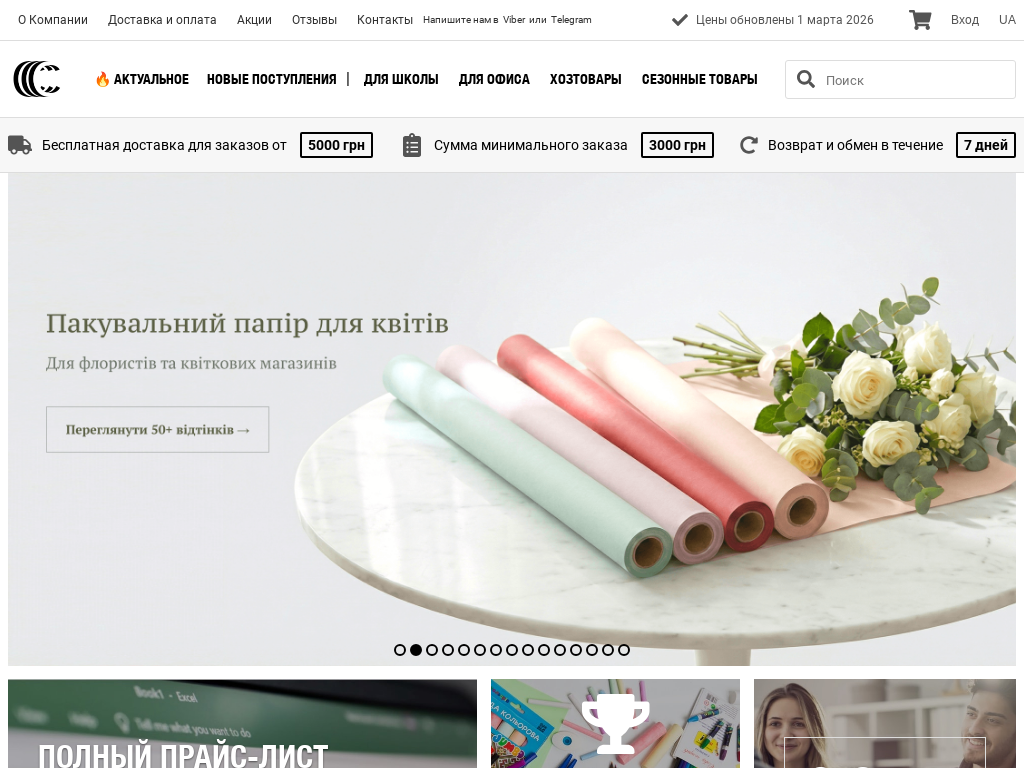